Navigates to the OrangeHRM demo site and verifies that the page title contains "Orange"

Starting URL: https://opensource-demo.orangehrmlive.com/

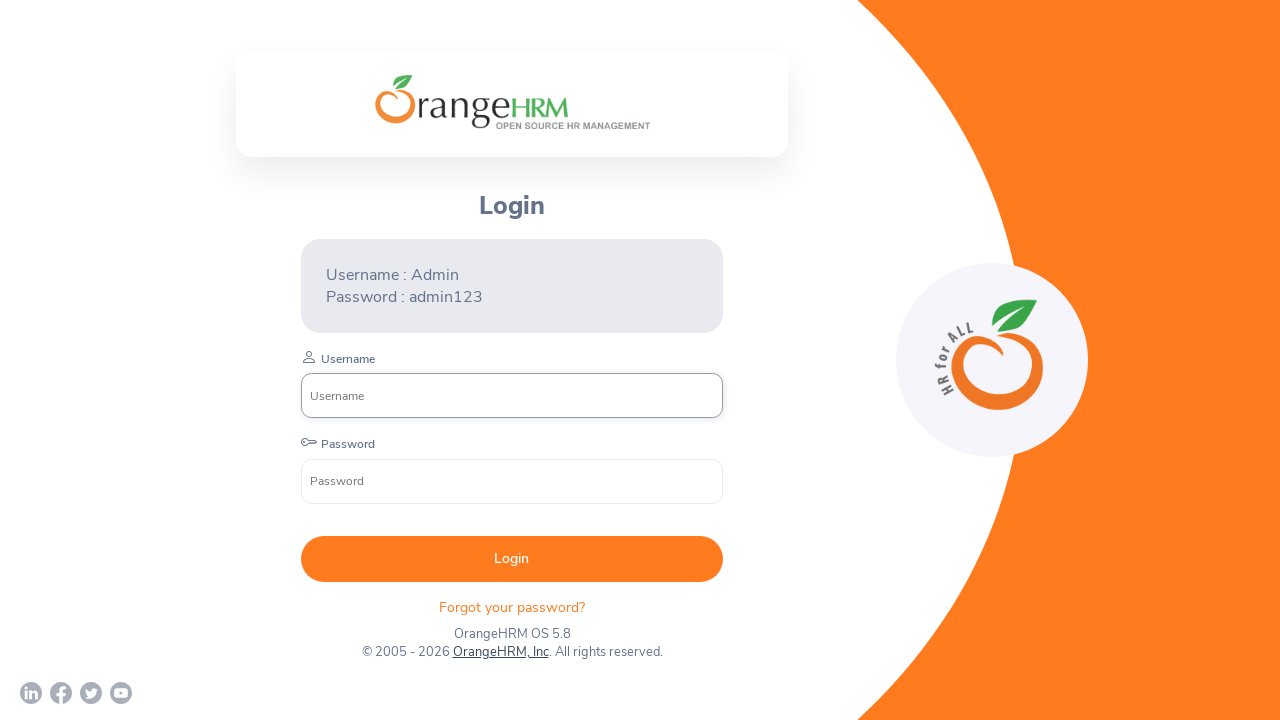

Waited for page to reach domcontentloaded state
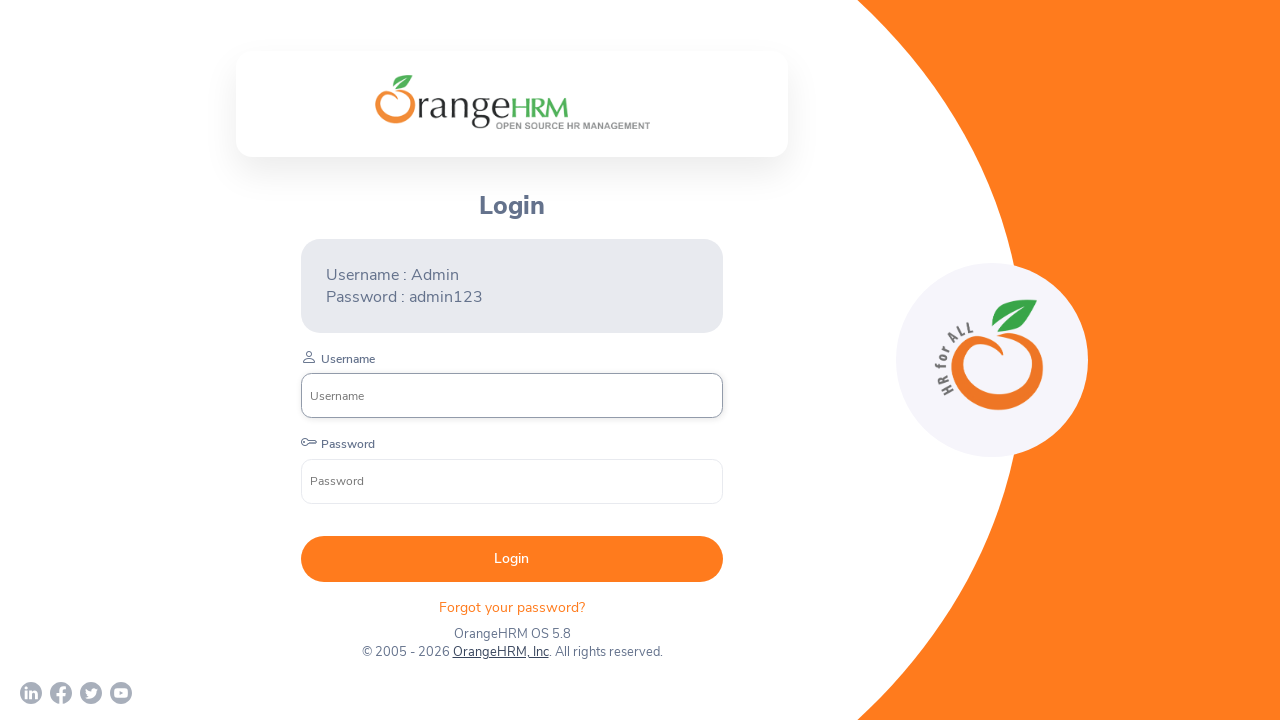

Verified page title contains 'Orange': OrangeHRM
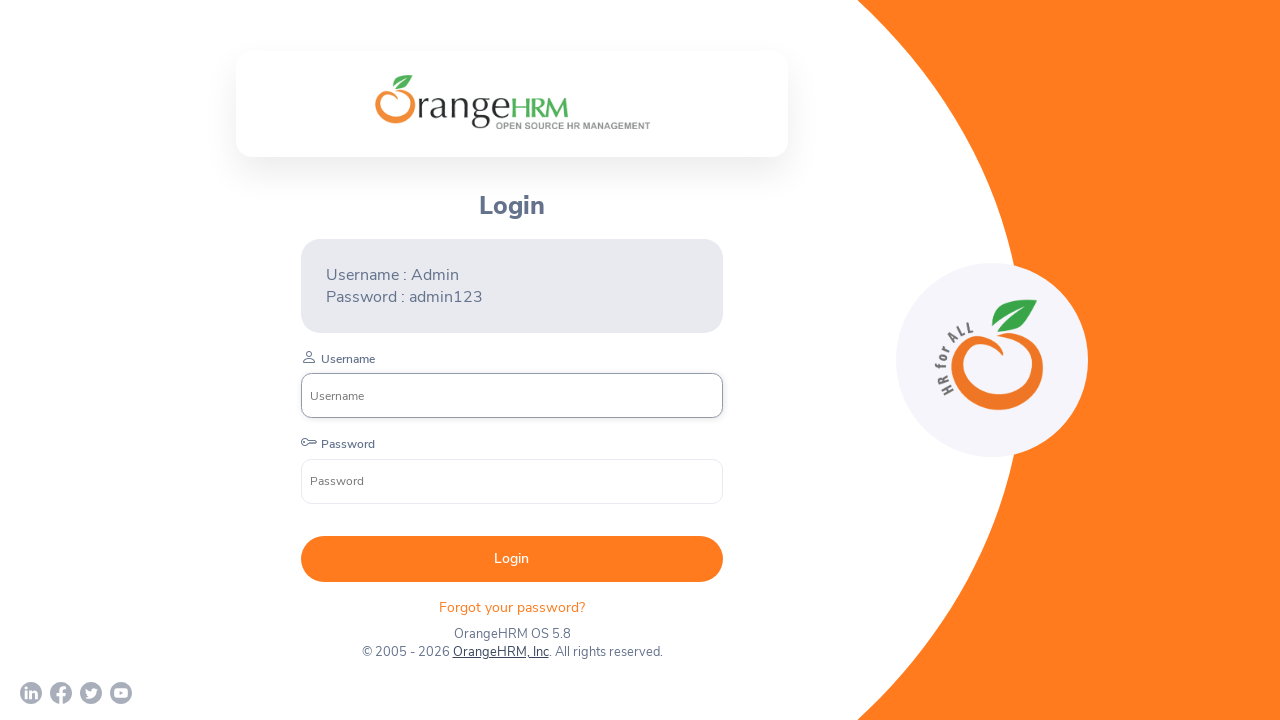

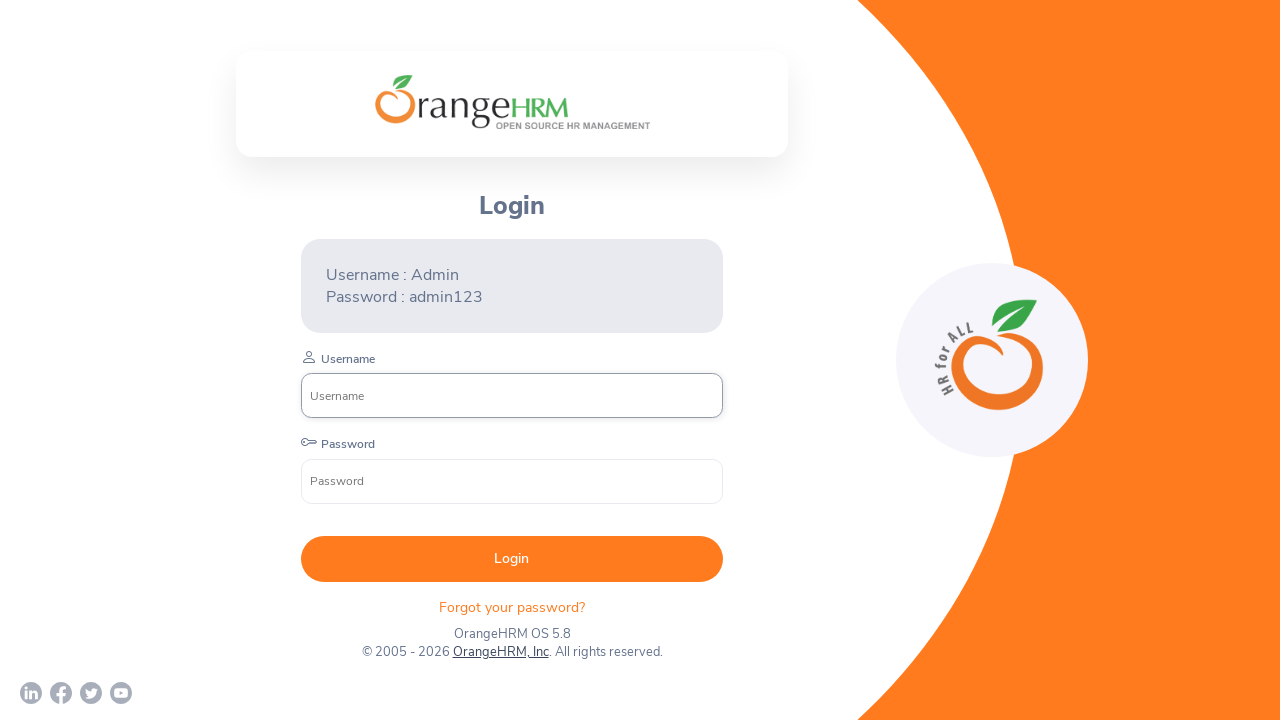